Tests table interaction by iterating through rows of a table and clicking on the third column cell of each row on an automation practice page.

Starting URL: https://www.rahulshettyacademy.com/AutomationPractice/

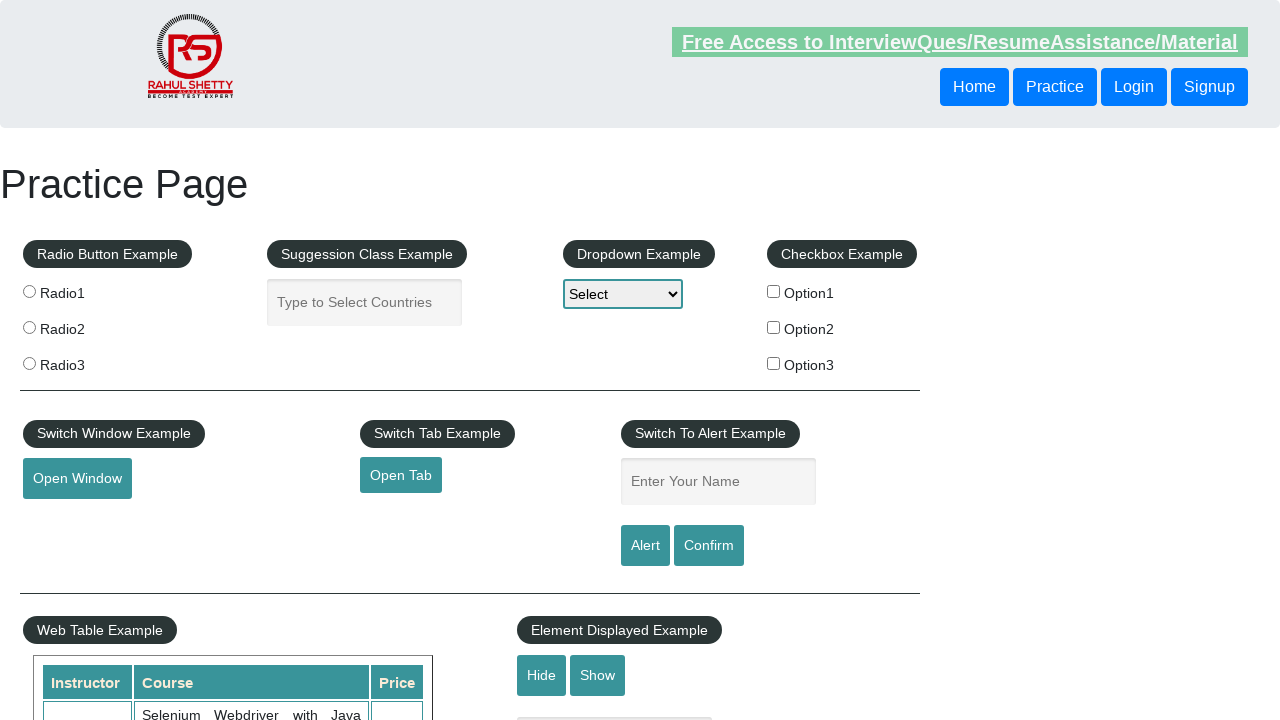

Waited for table with class 'table-display' to be visible
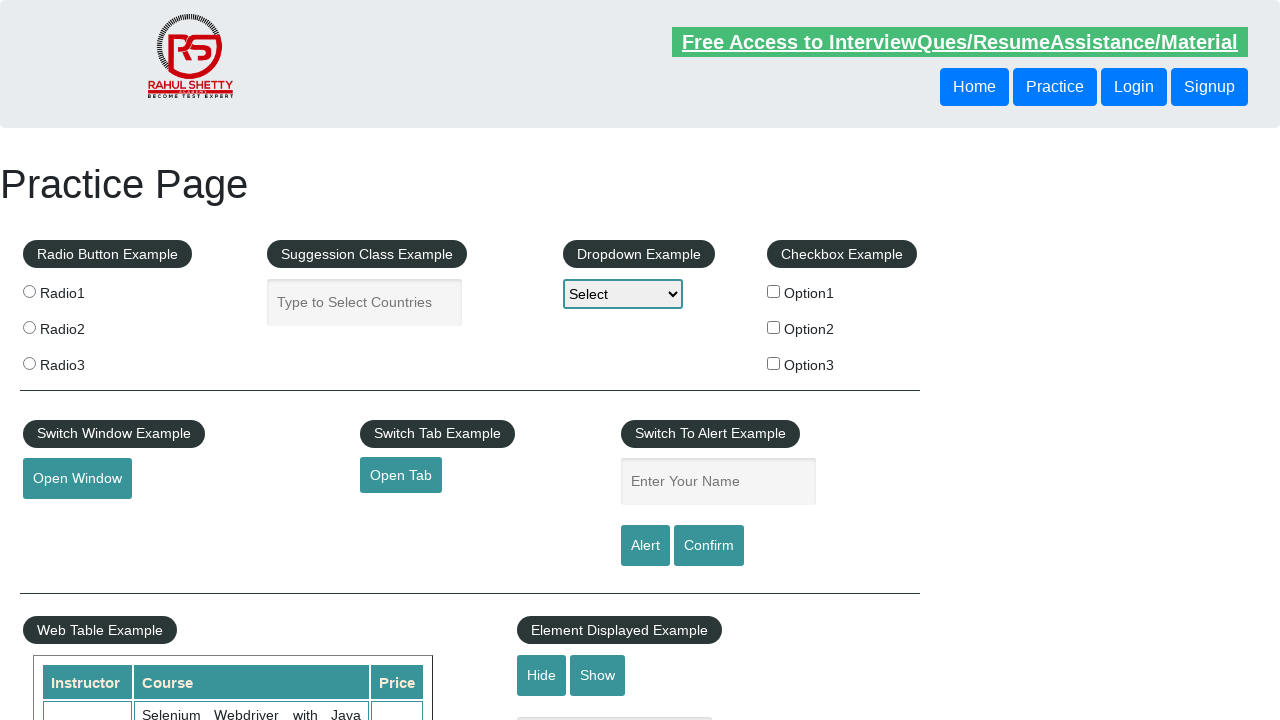

Clicked on third column cell of table row 2 at (397, 685) on //table[@class='table-display']/tbody/tr[2]/td[3]
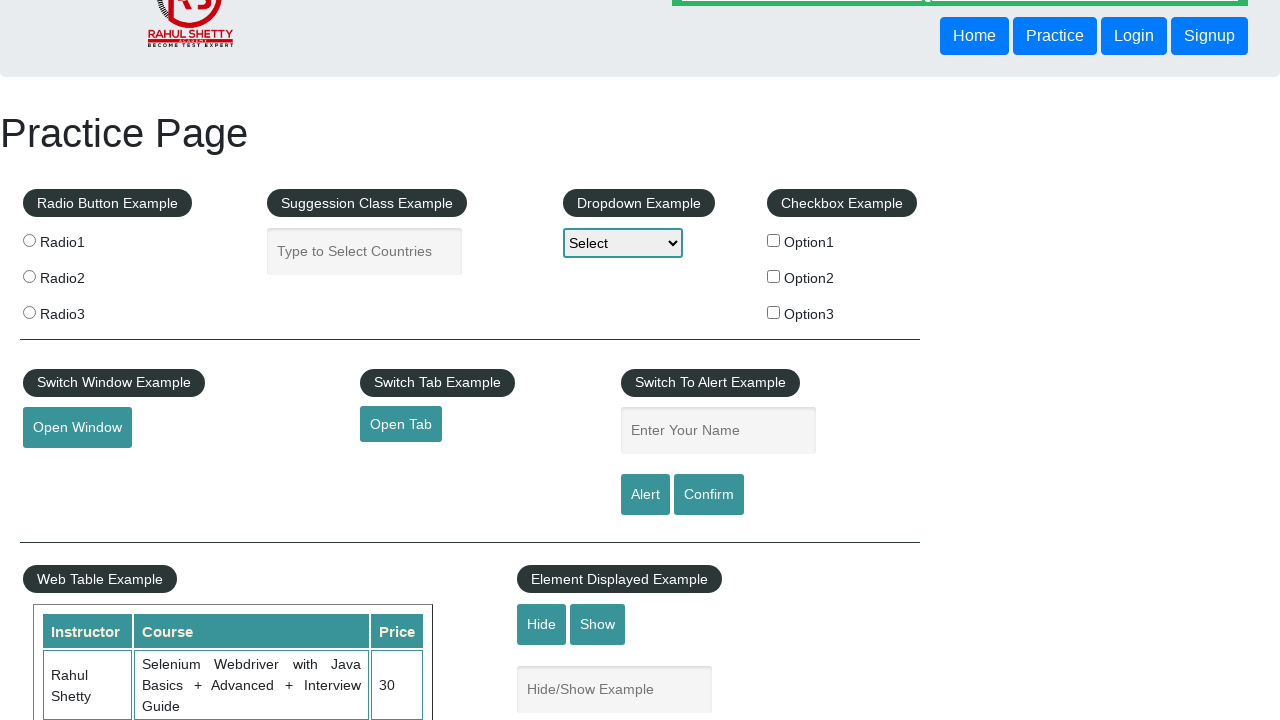

Clicked on third column cell of table row 3 at (397, 361) on //table[@class='table-display']/tbody/tr[3]/td[3]
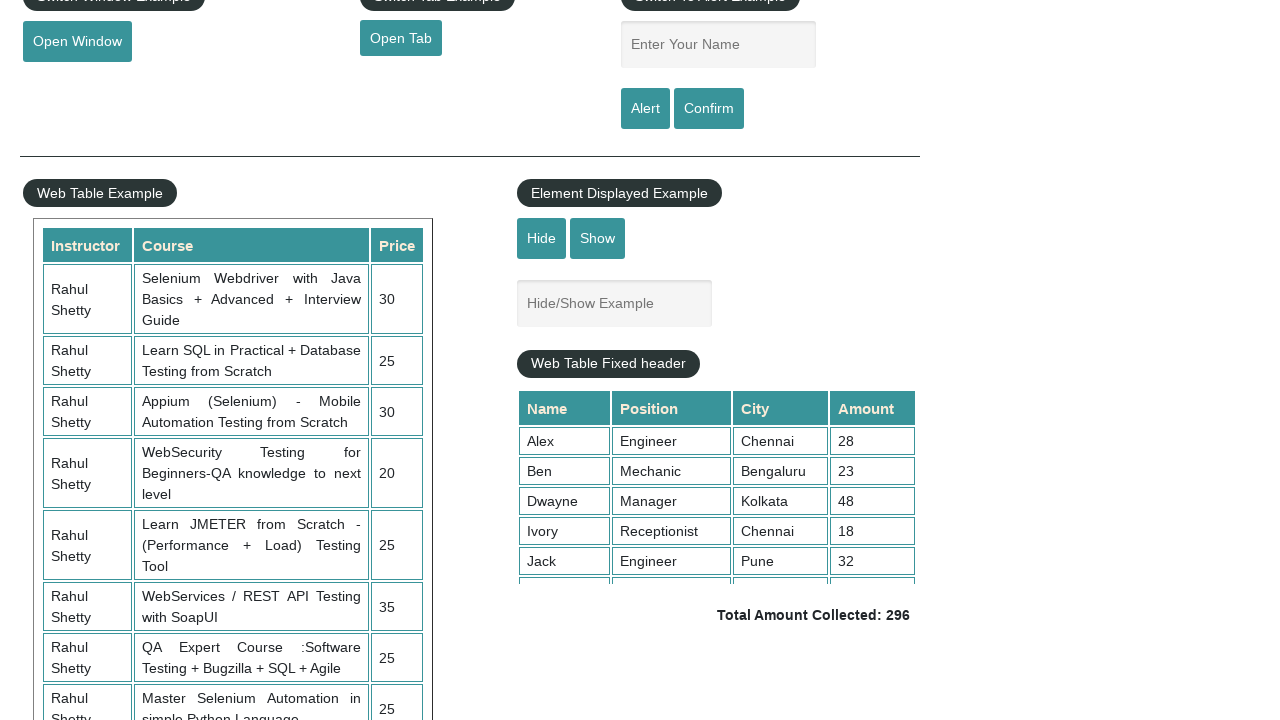

Clicked on third column cell of table row 4 at (397, 412) on //table[@class='table-display']/tbody/tr[4]/td[3]
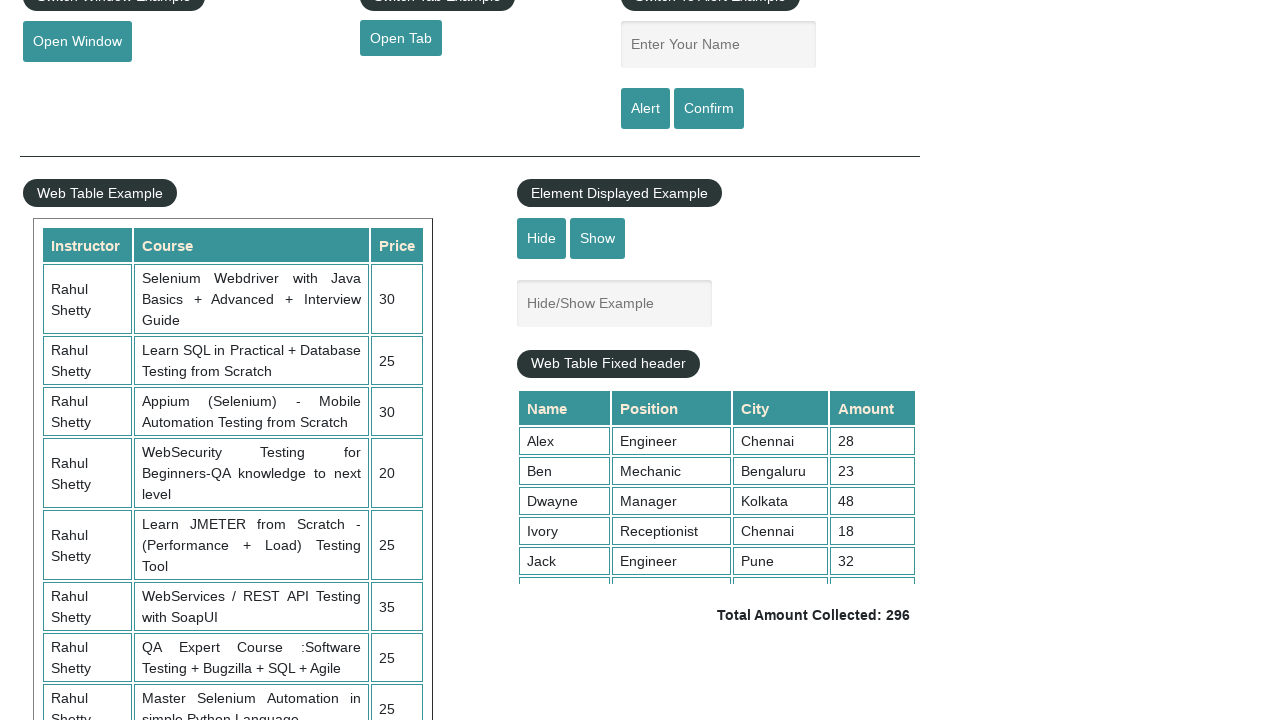

Clicked on third column cell of table row 5 at (397, 473) on //table[@class='table-display']/tbody/tr[5]/td[3]
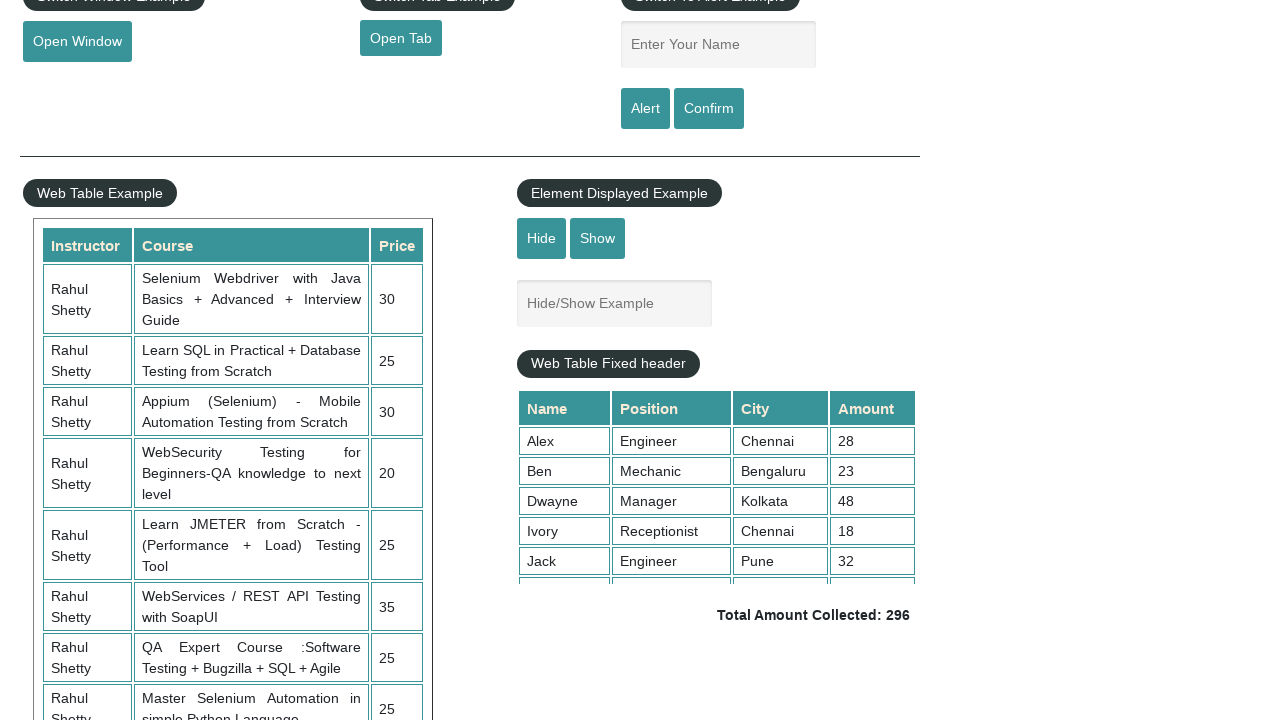

Clicked on third column cell of table row 6 at (397, 545) on //table[@class='table-display']/tbody/tr[6]/td[3]
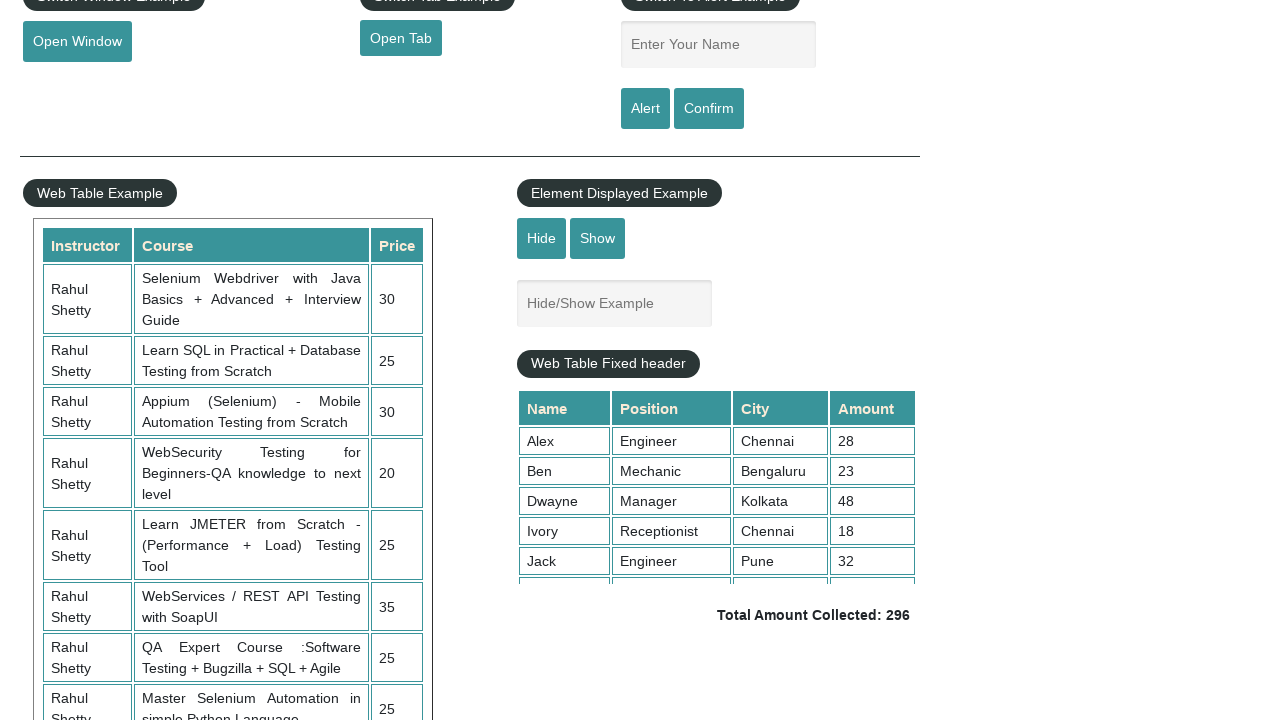

Clicked on third column cell of table row 7 at (397, 607) on //table[@class='table-display']/tbody/tr[7]/td[3]
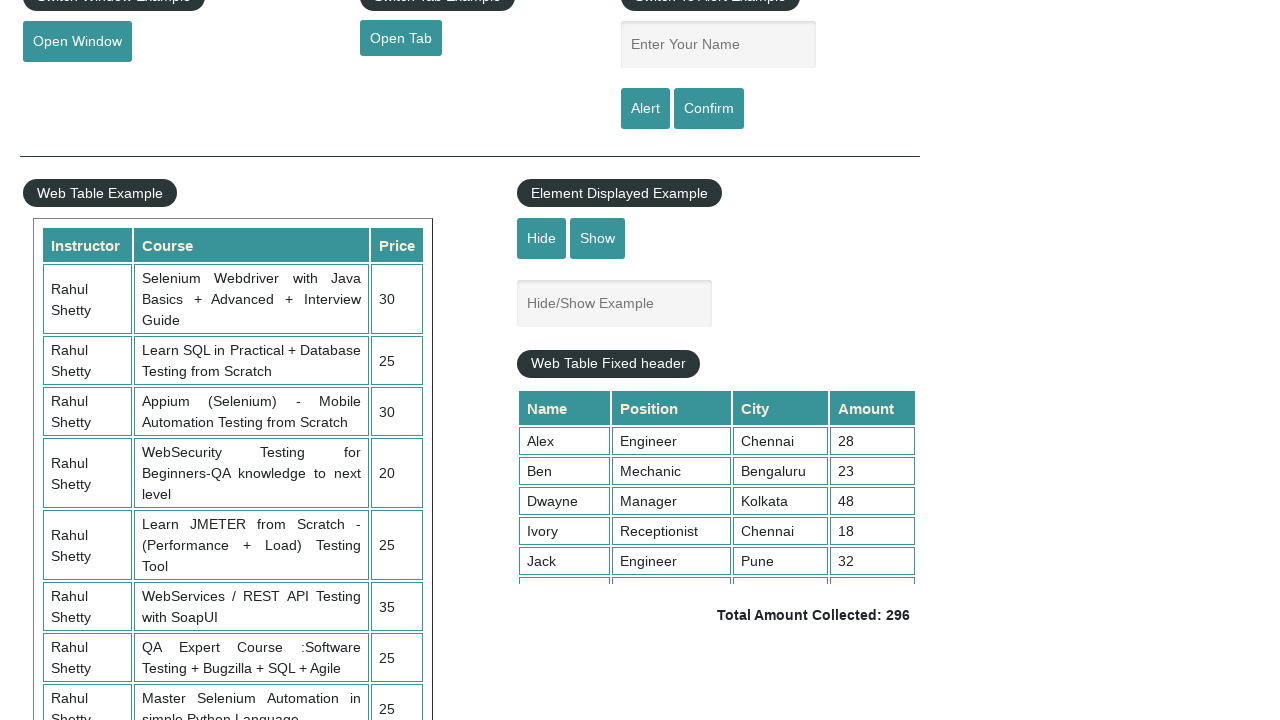

Clicked on third column cell of table row 8 at (397, 658) on //table[@class='table-display']/tbody/tr[8]/td[3]
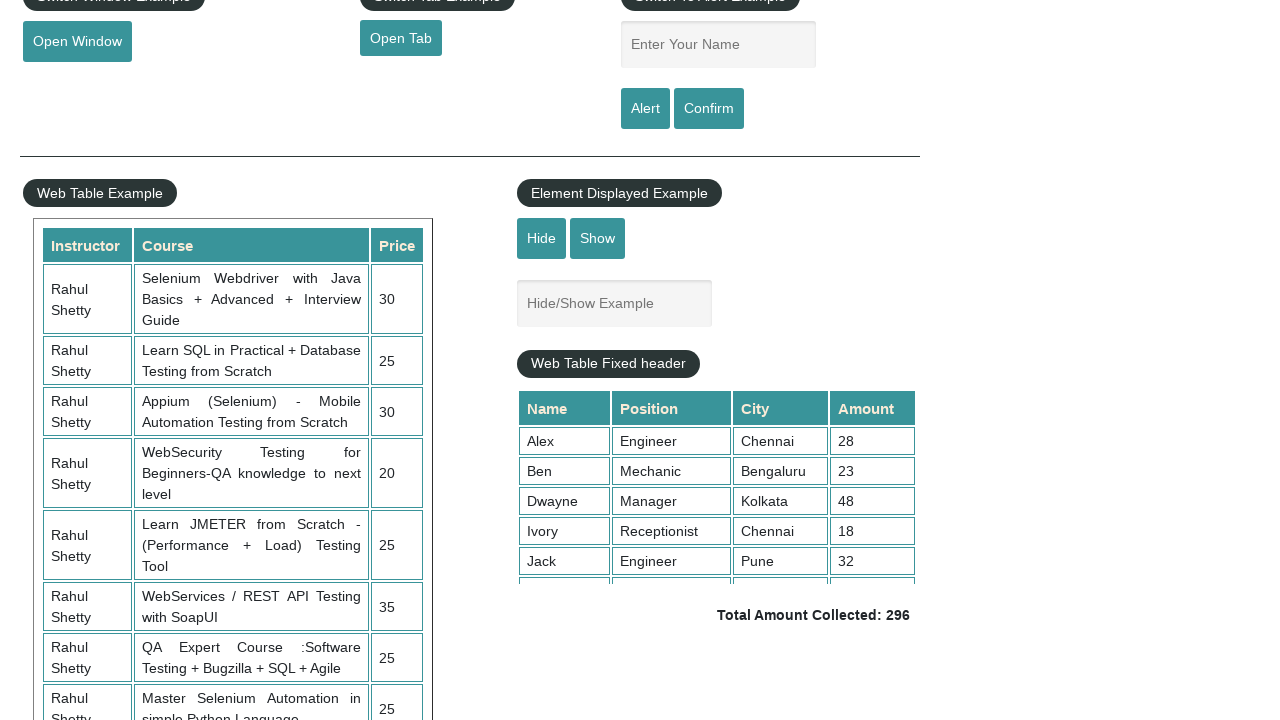

Clicked on third column cell of table row 9 at (397, 696) on //table[@class='table-display']/tbody/tr[9]/td[3]
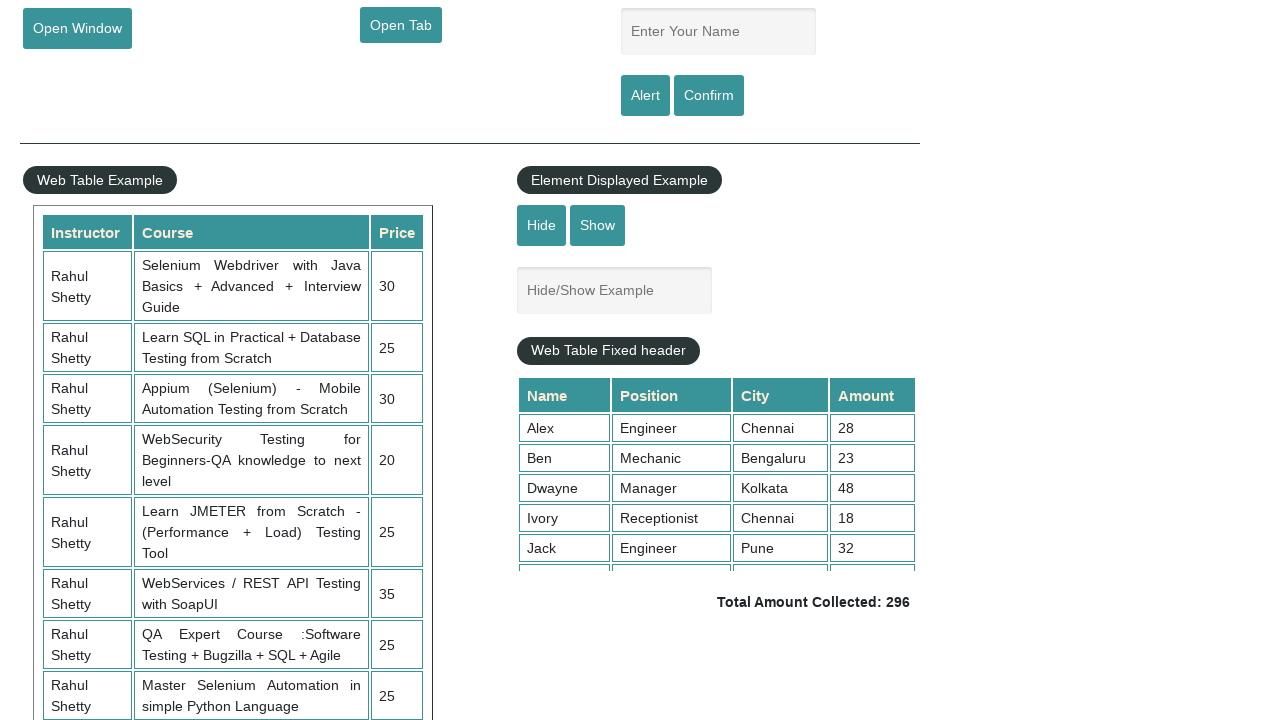

Clicked on third column cell of table row 10 at (397, 360) on //table[@class='table-display']/tbody/tr[10]/td[3]
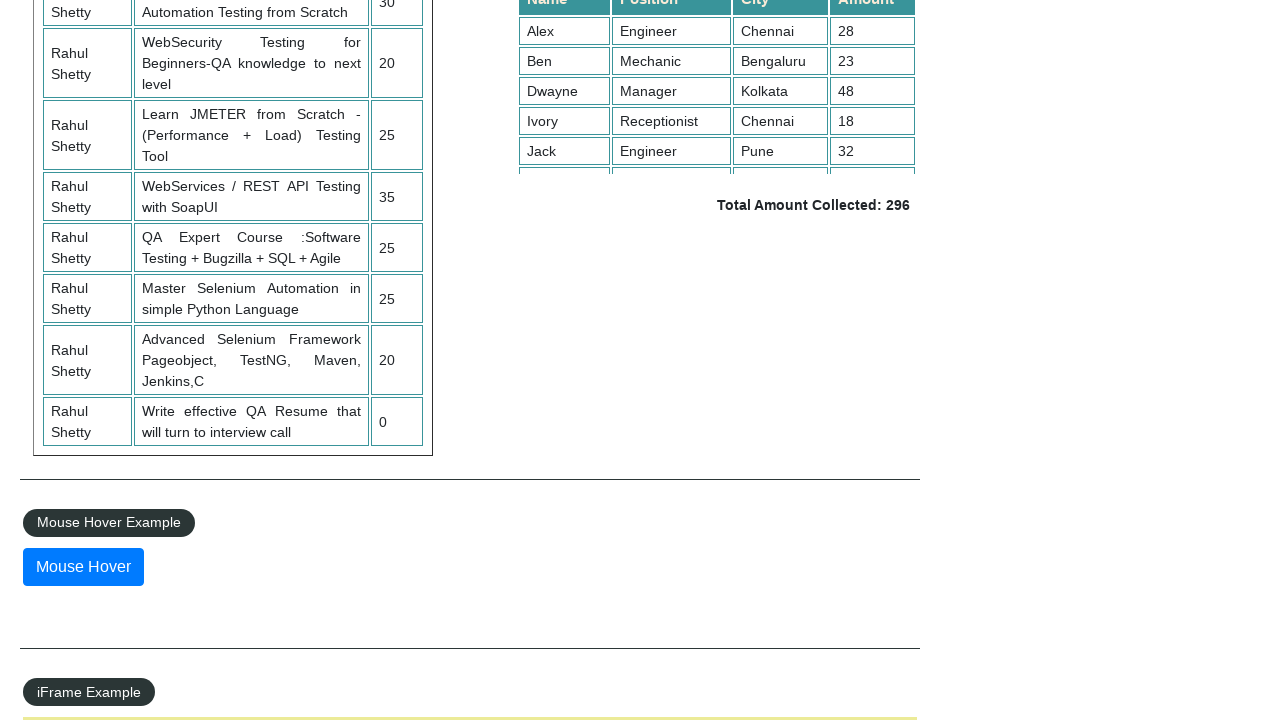

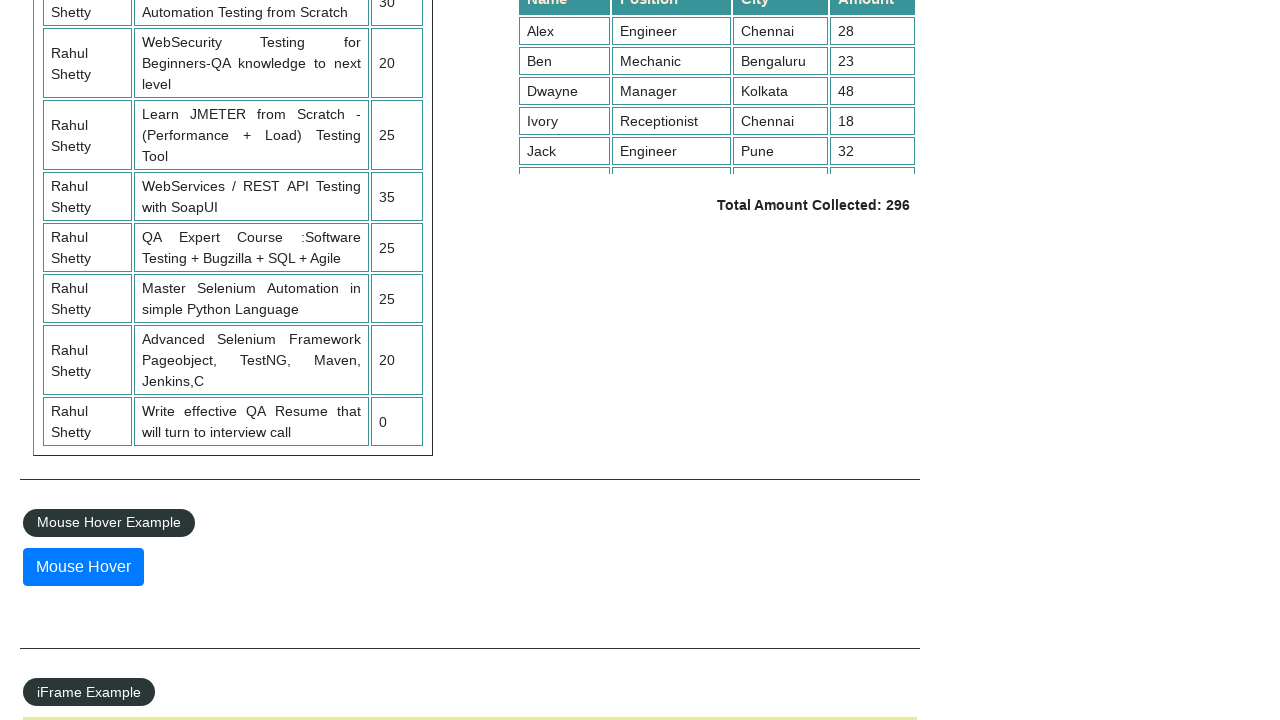